Tests a registration form by filling in all required fields including first name, last name, username, email, password, phone number, selecting gender, entering date of birth, and selecting department and job title from dropdowns

Starting URL: https://practice.cydeo.com/registration_form

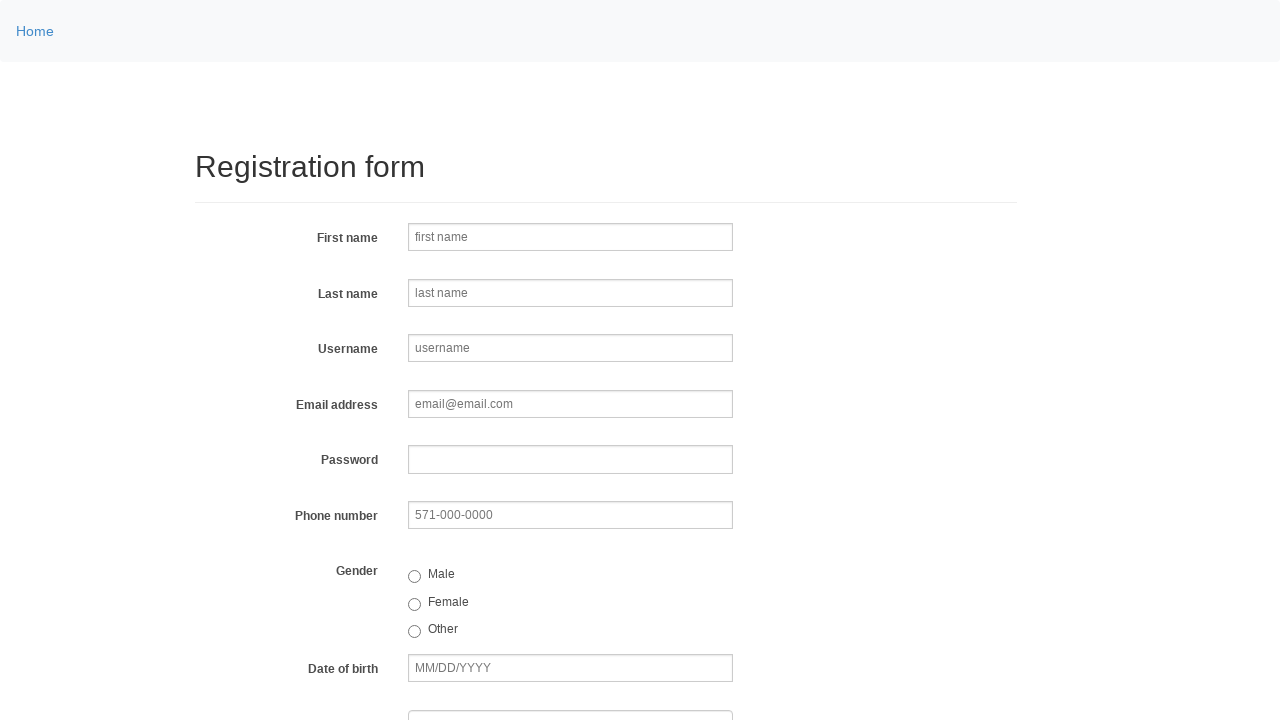

Filled first name field with 'Jennifer' on input[name='firstname']
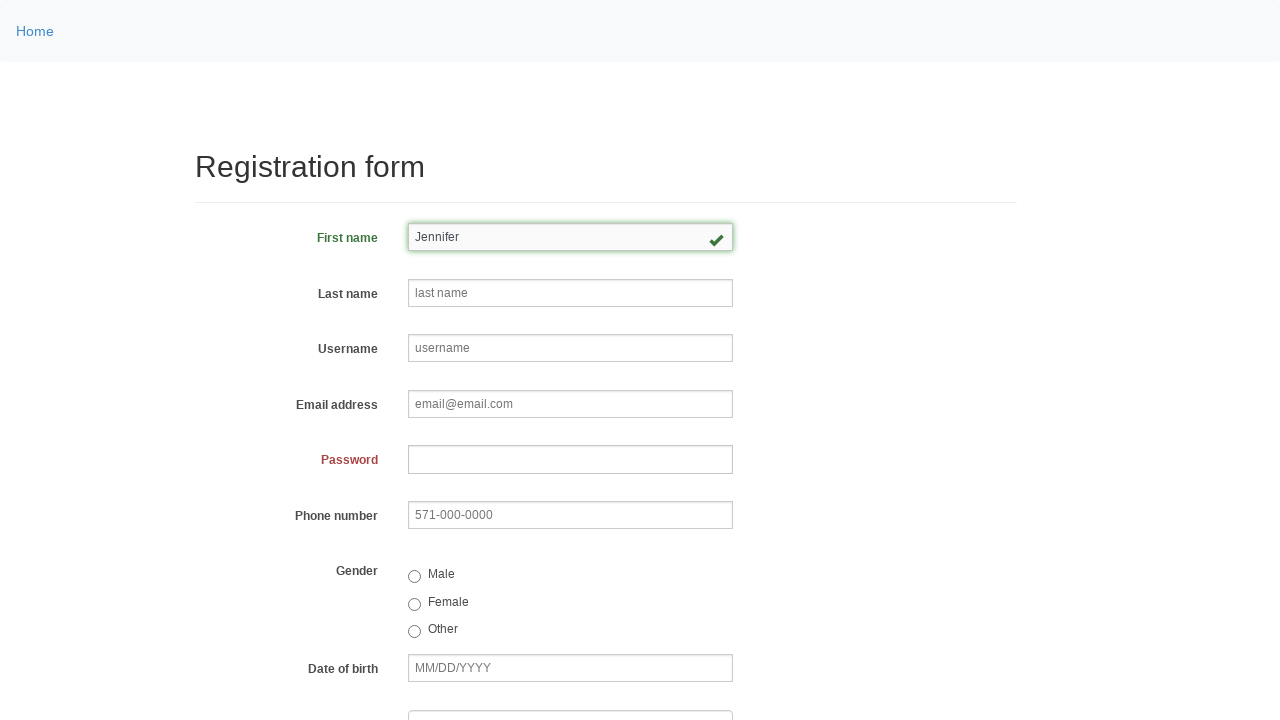

Filled last name field with 'Morrison' on input[name='lastname']
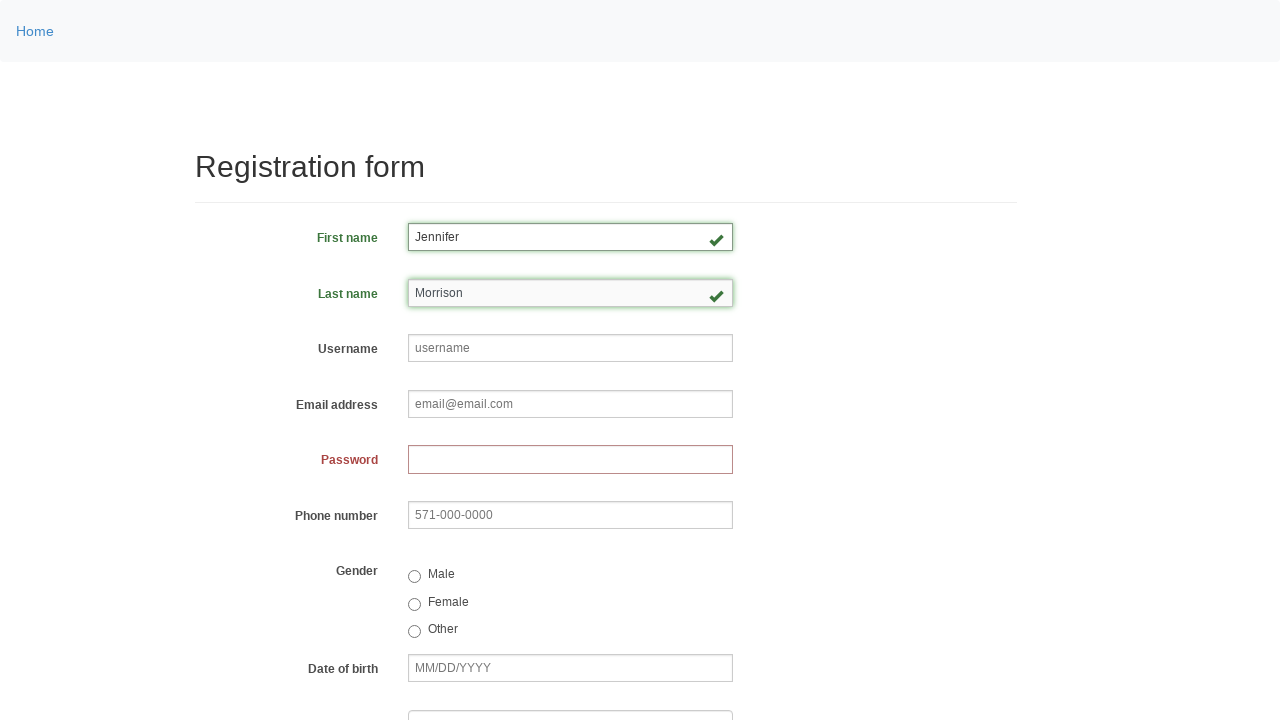

Filled username field with 'helpdesk472' on input[name='username']
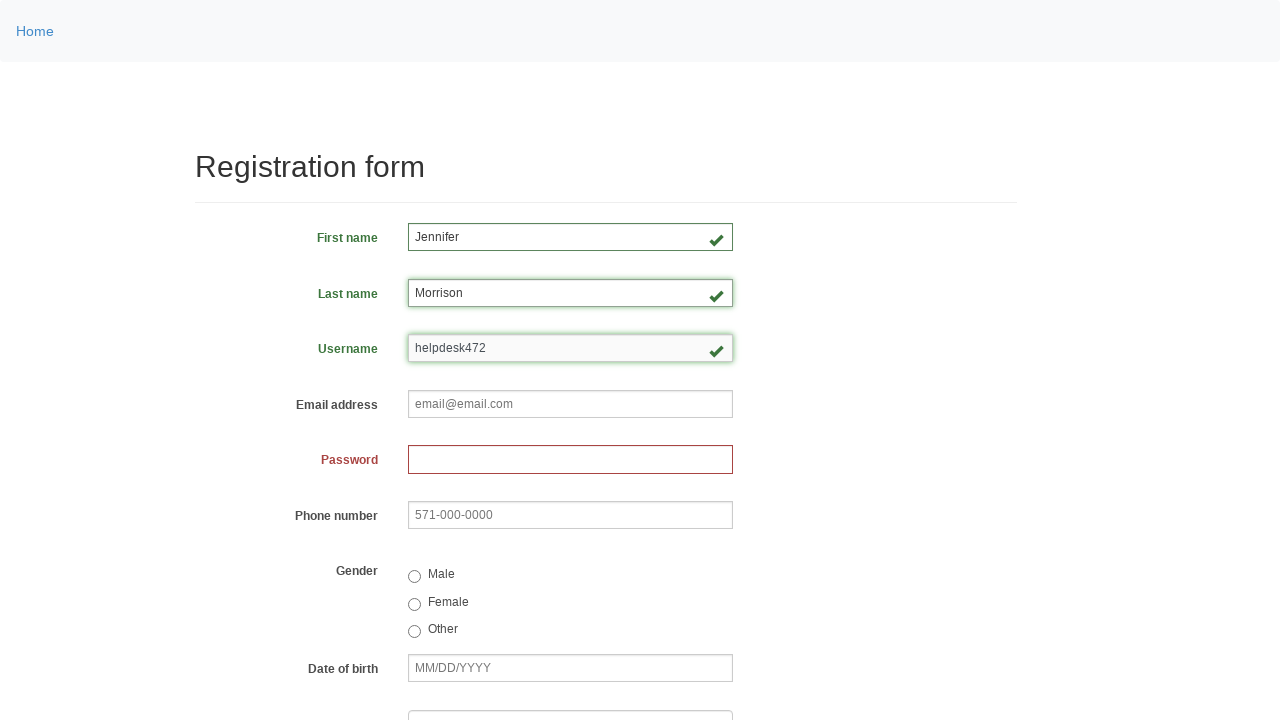

Filled email field with 'helpdesk472@email.com' on input[name='email']
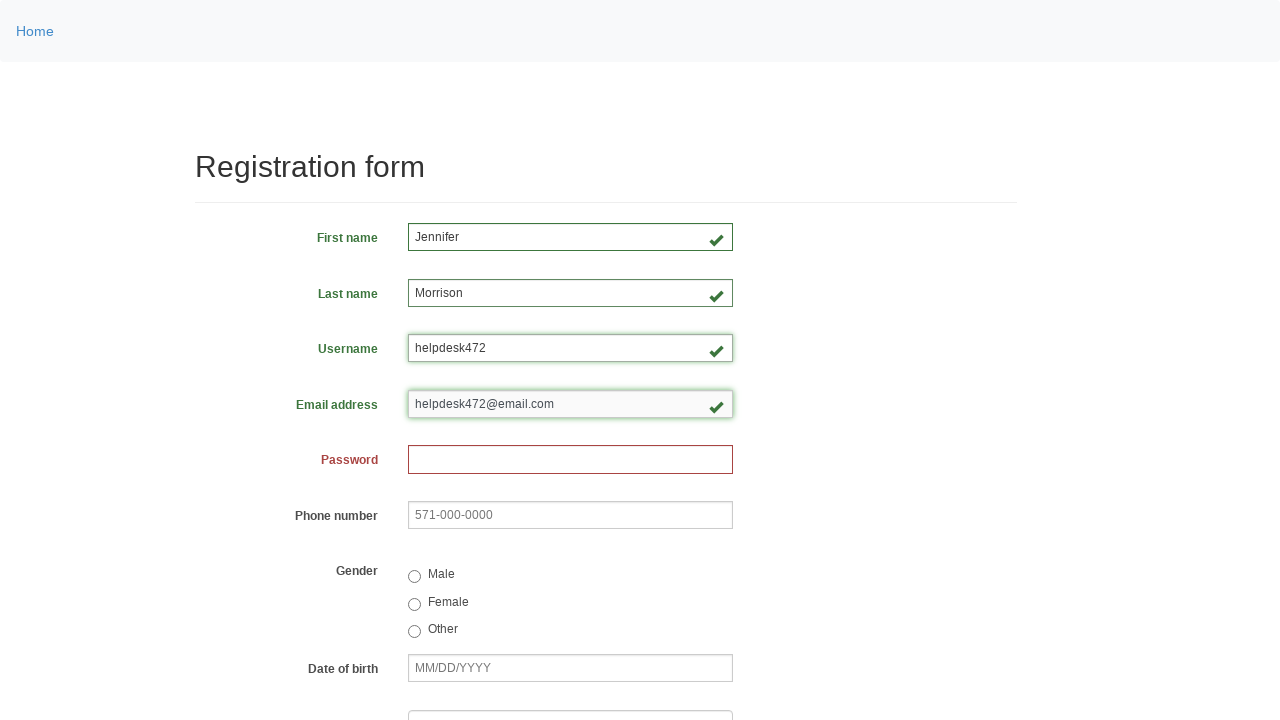

Filled password field on input[name='password']
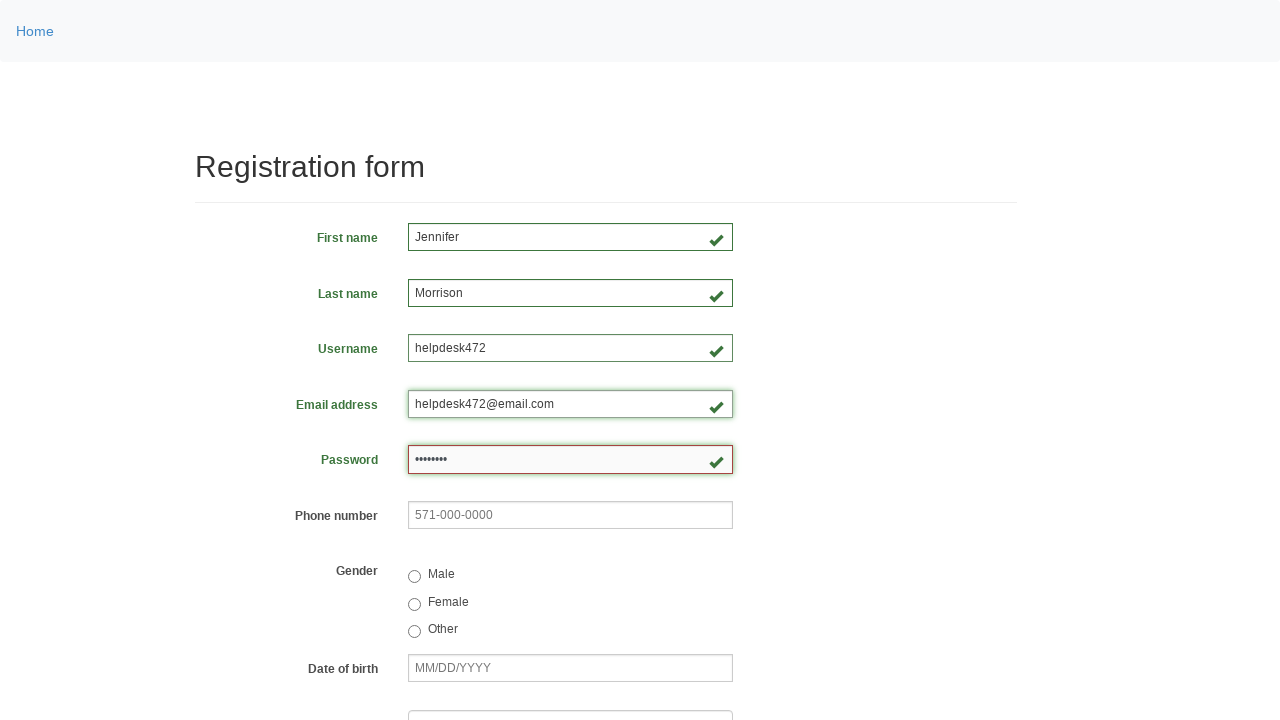

Filled phone number field with '571-384-9201' on input[name='phone']
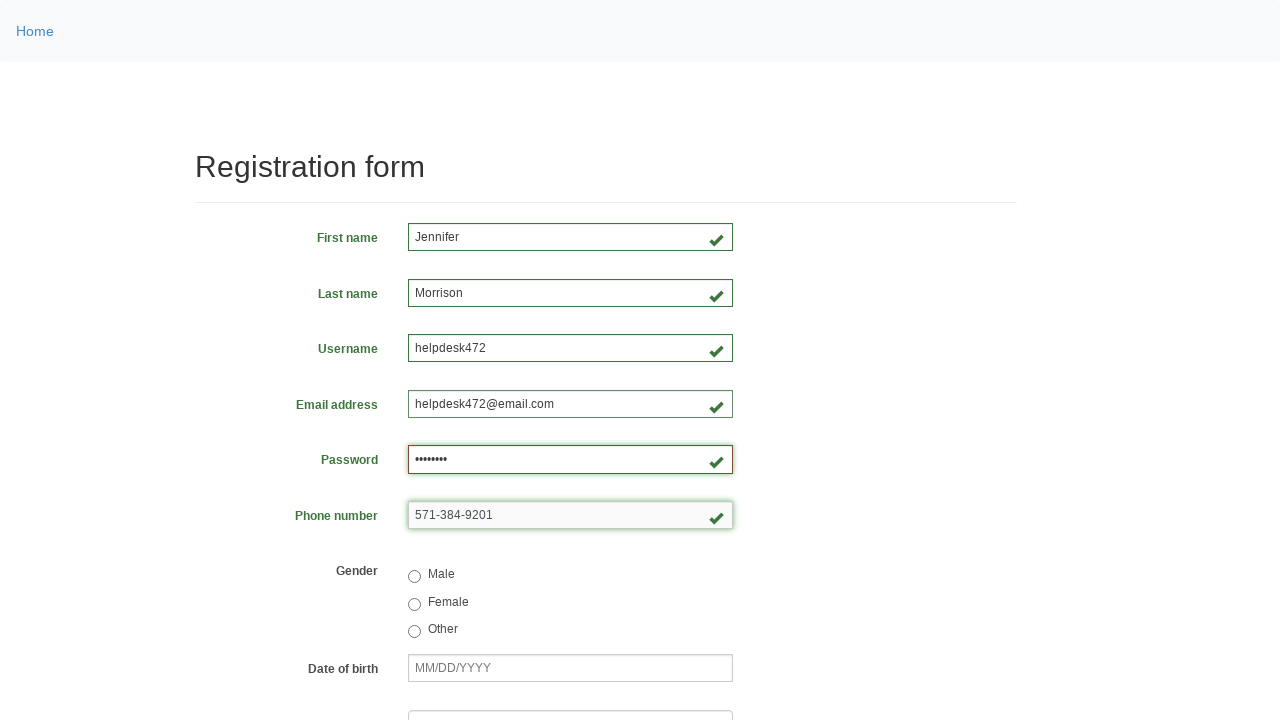

Selected female gender radio button at (414, 604) on input[value='female']
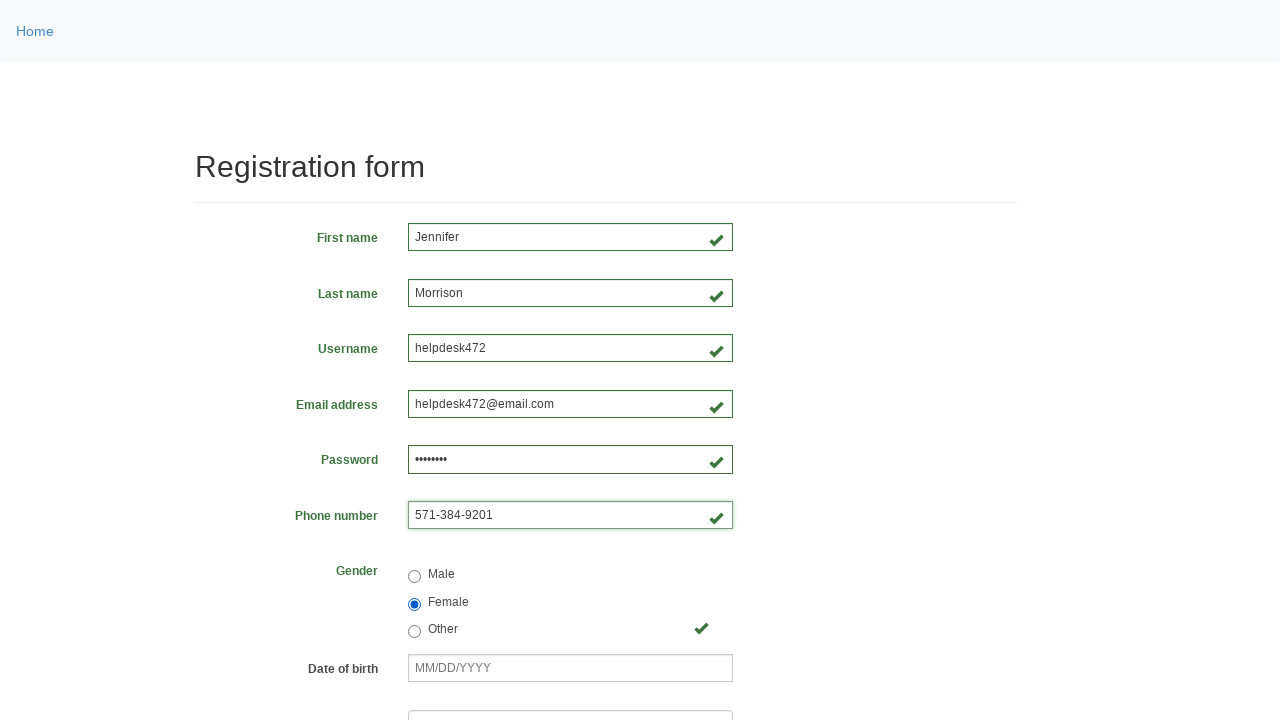

Filled date of birth field with '03/08/2000' on input[name='birthday']
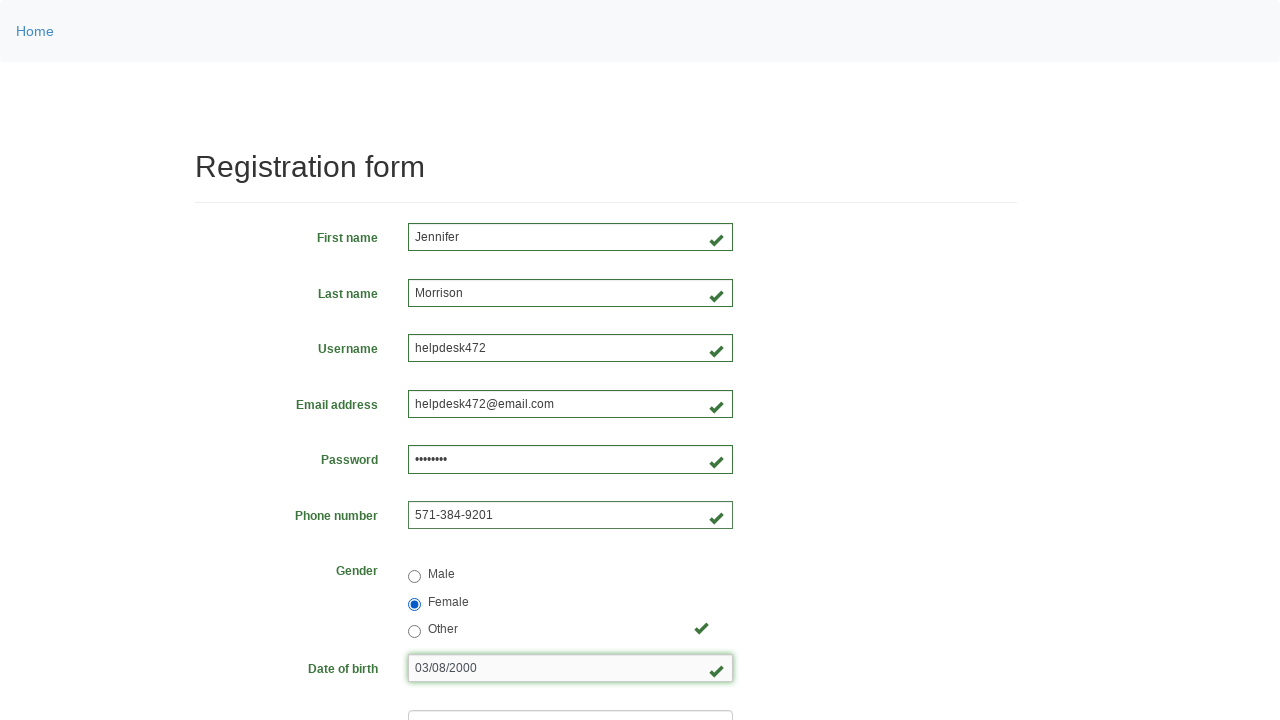

Selected department from dropdown at index 3 on select[name='department']
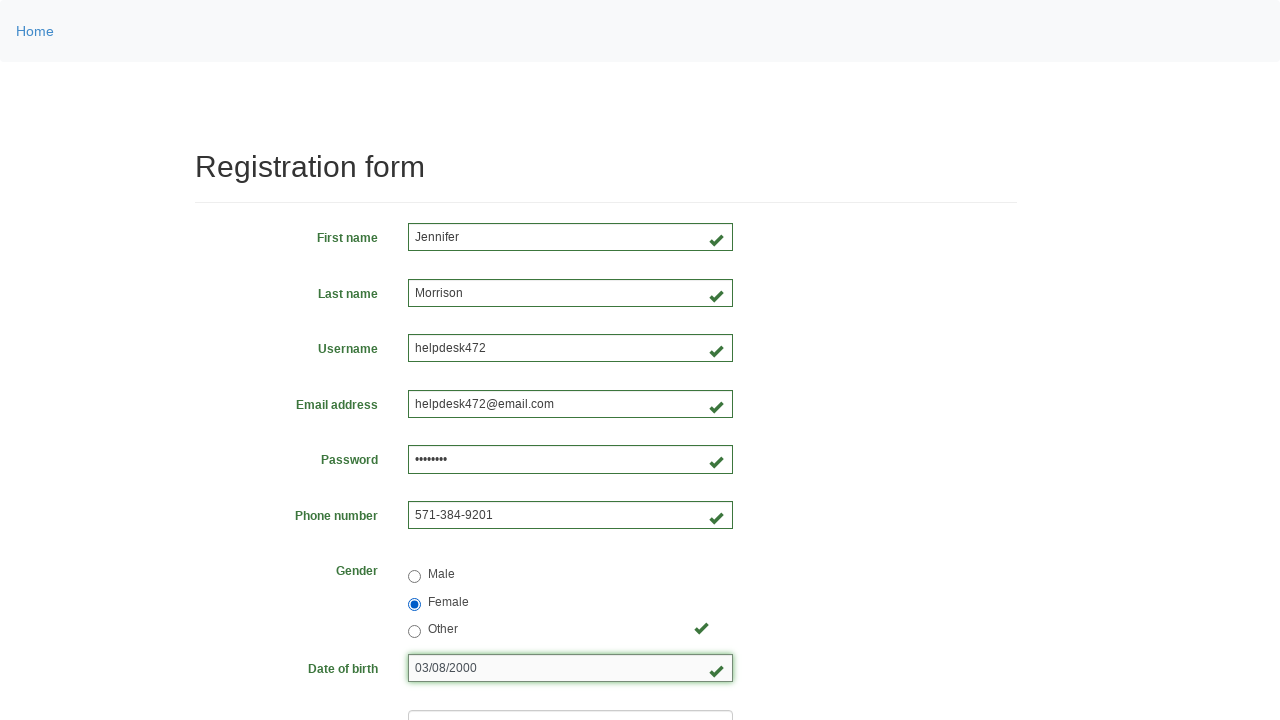

Selected job title from dropdown at index 4 on select[name='job_title']
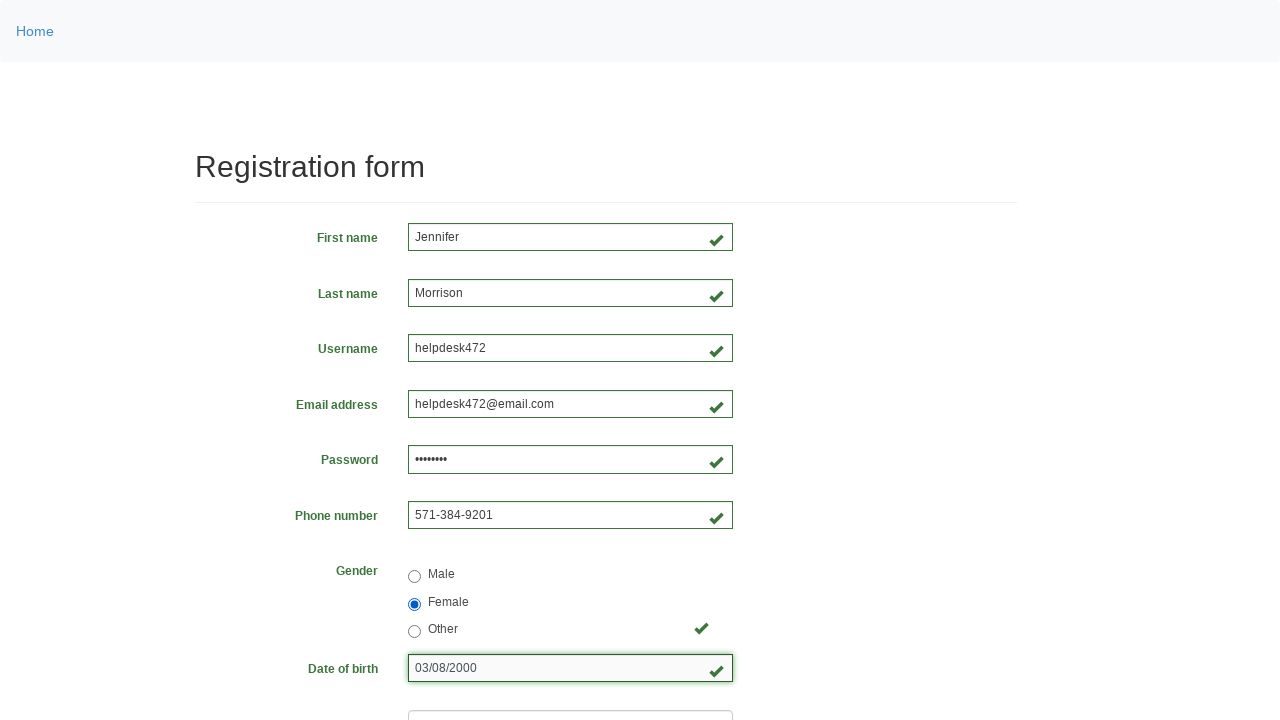

Form is ready for submission
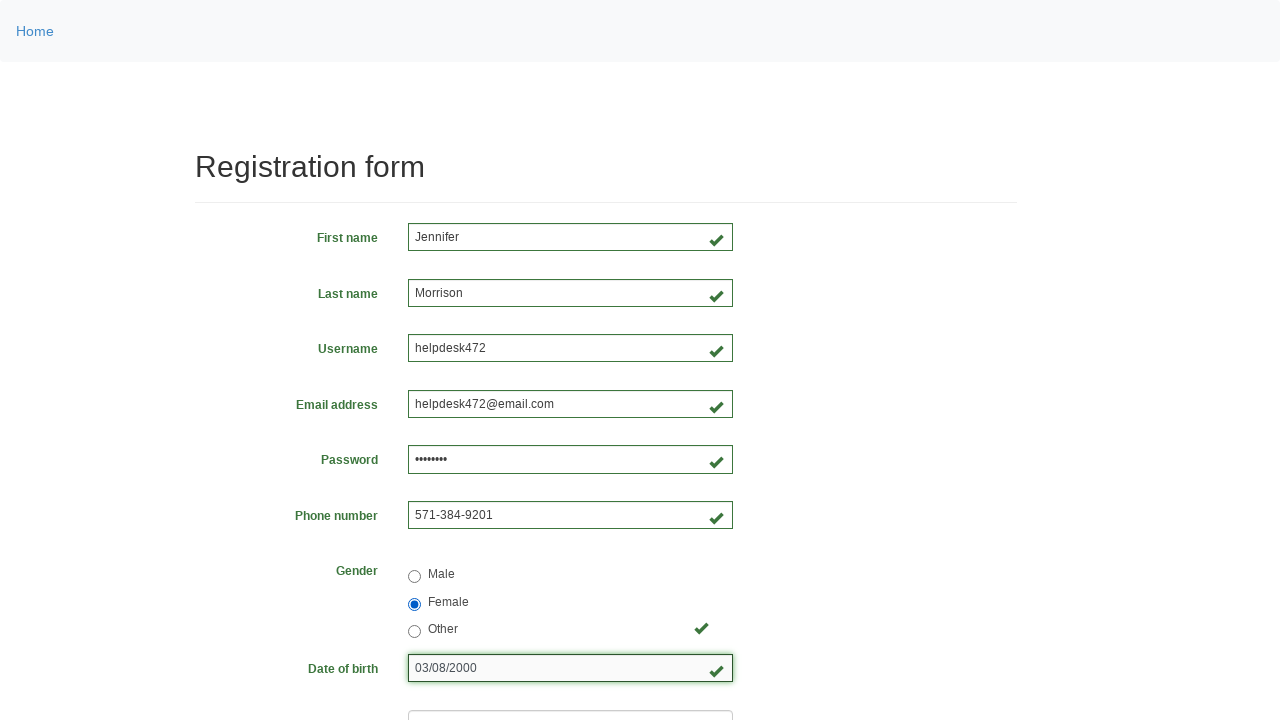

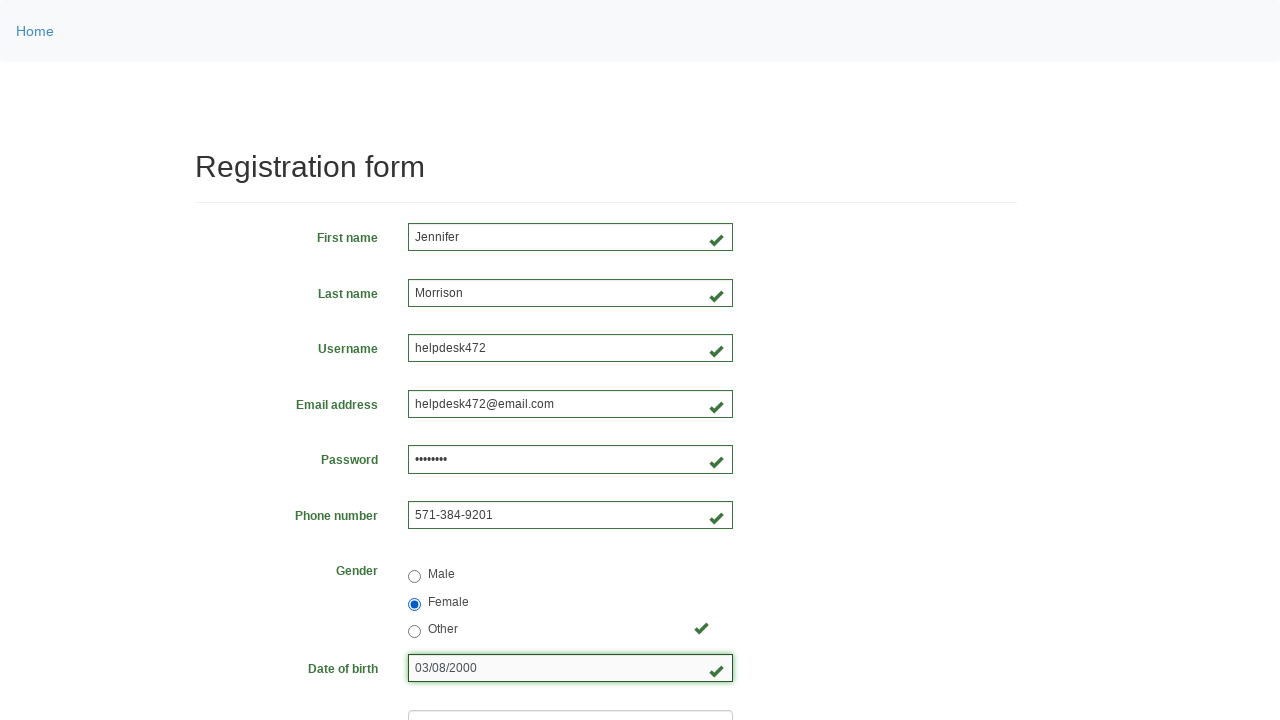